Tests triangle identifier with sides 7, 7, 3 which should result in "Isosceles"

Starting URL: https://testpages.eviltester.com/styled/apps/triangle/triangle001.html

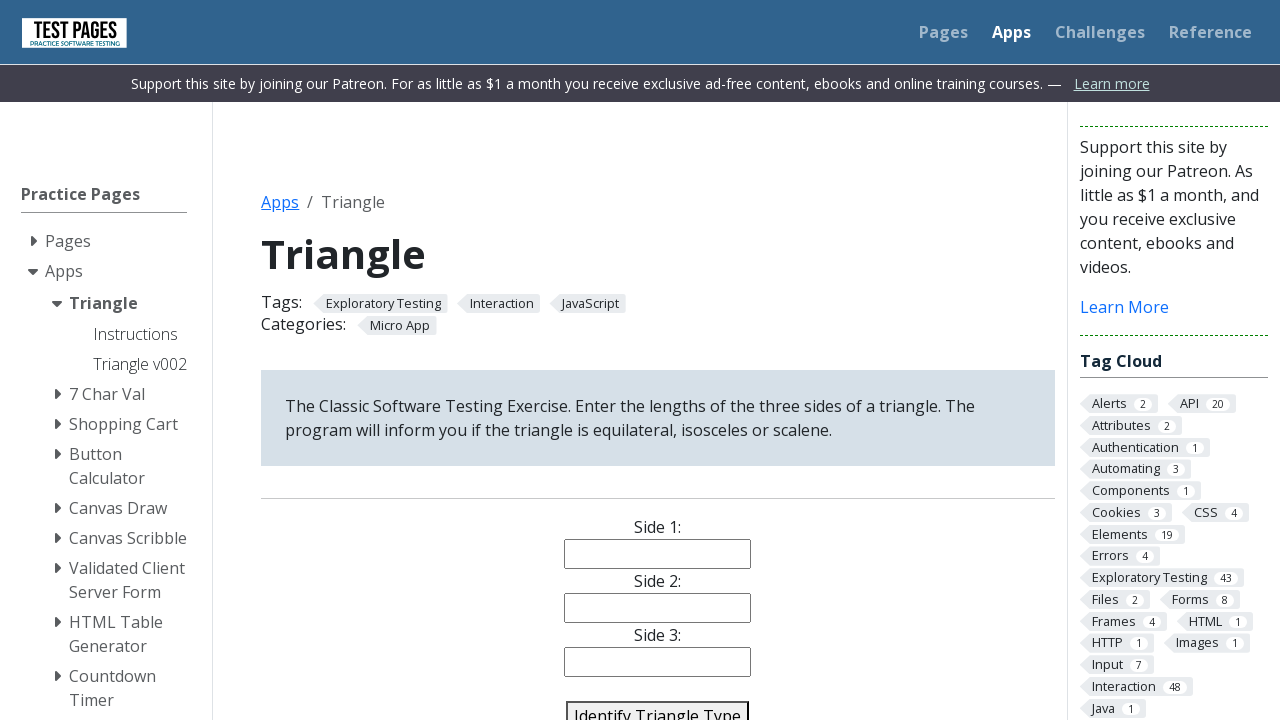

Filled side1 field with value '7' on #side1
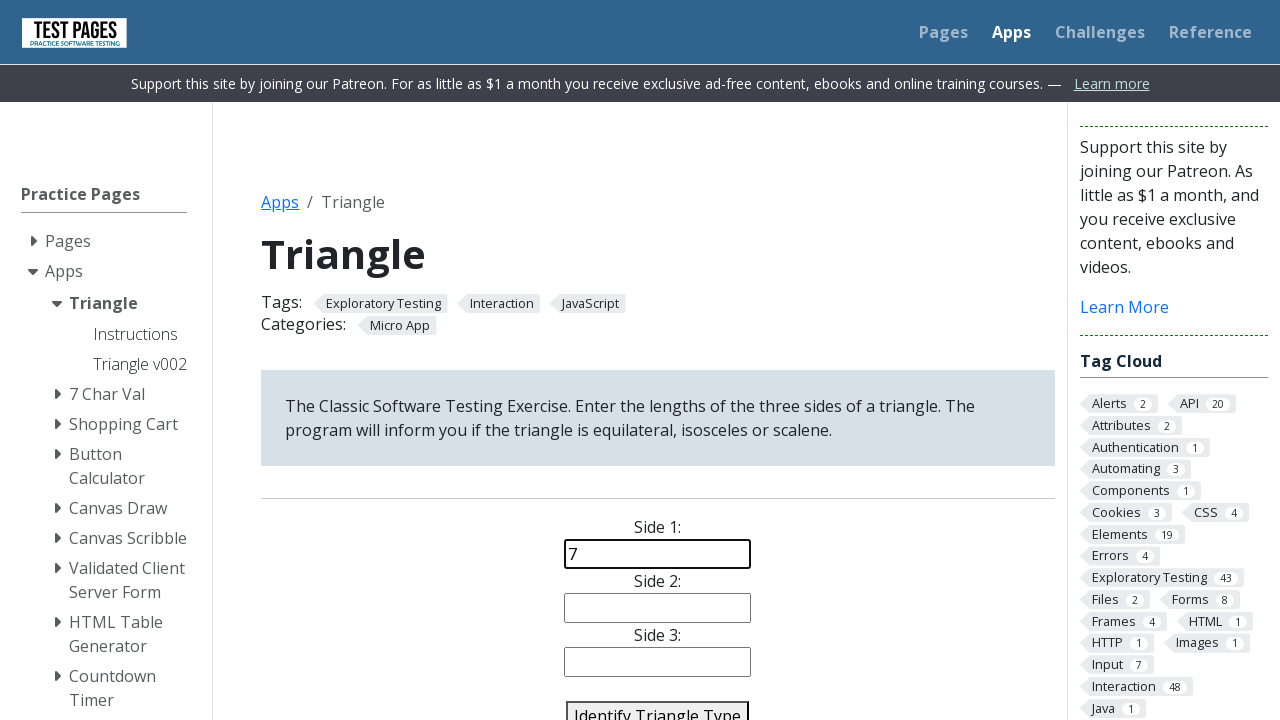

Filled side2 field with value '7' on #side2
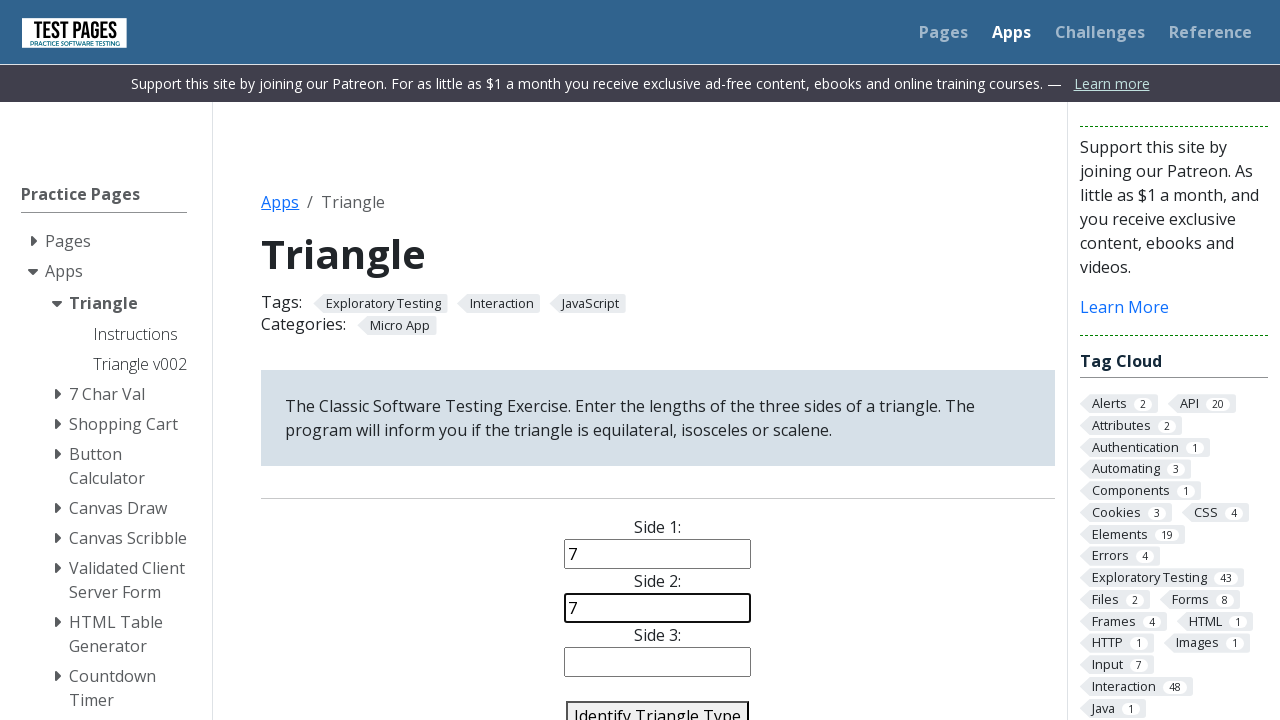

Filled side3 field with value '3' on #side3
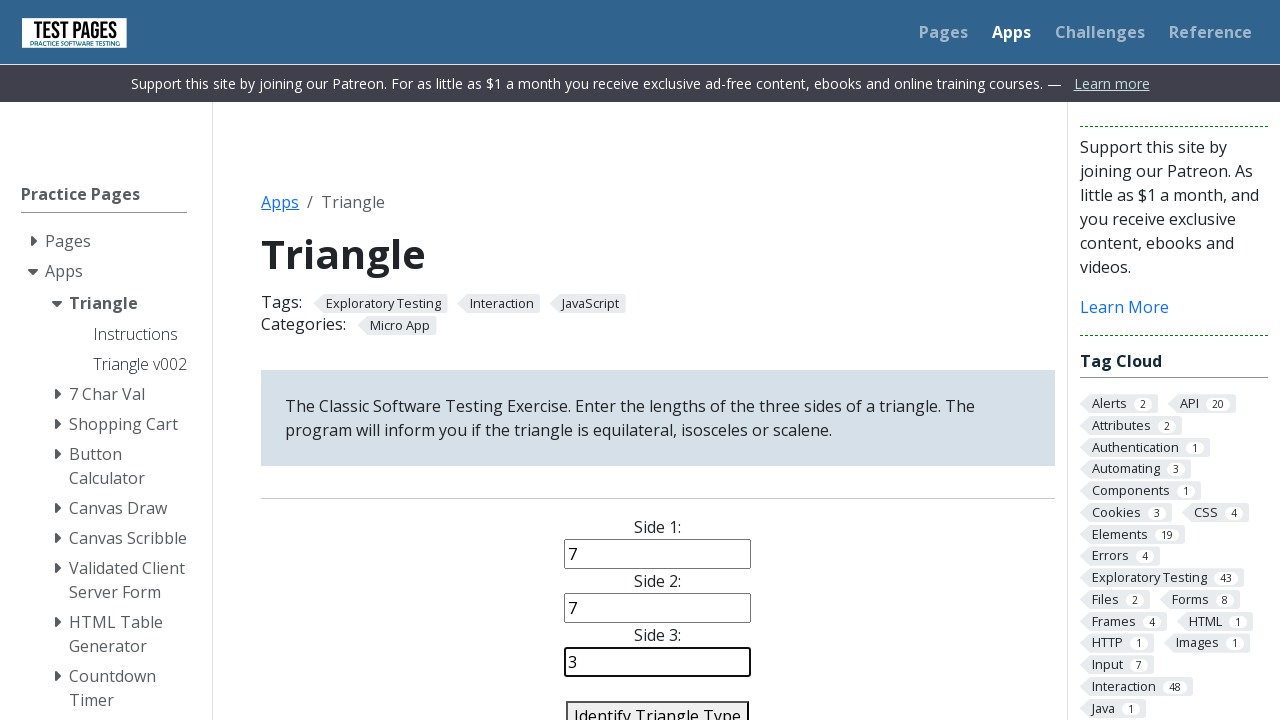

Clicked identify triangle button at (658, 705) on #identify-triangle-action
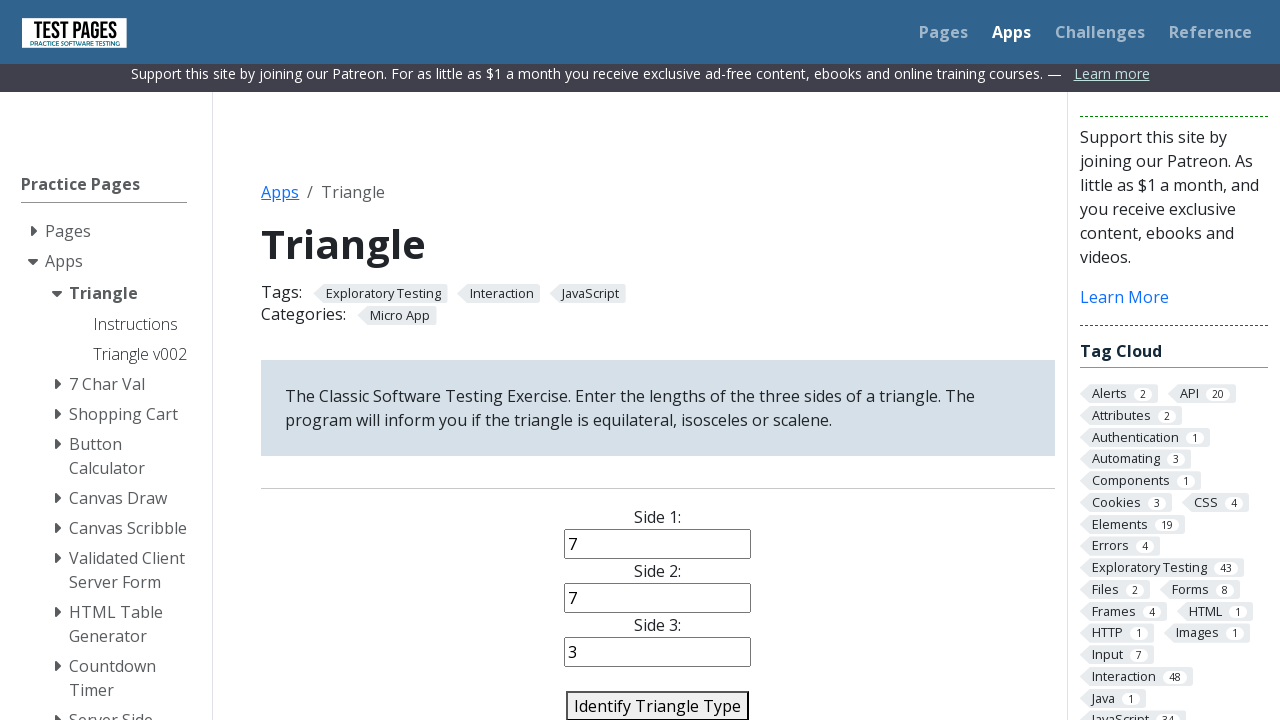

Triangle result appeared showing triangle type
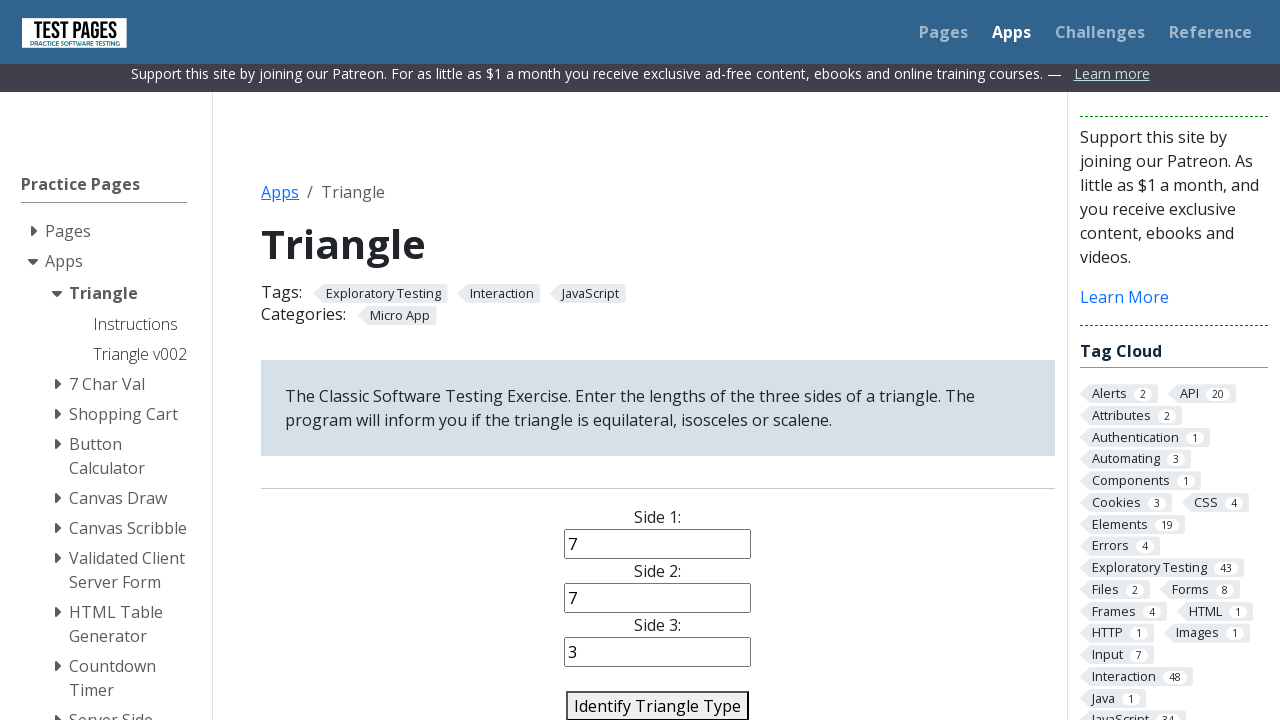

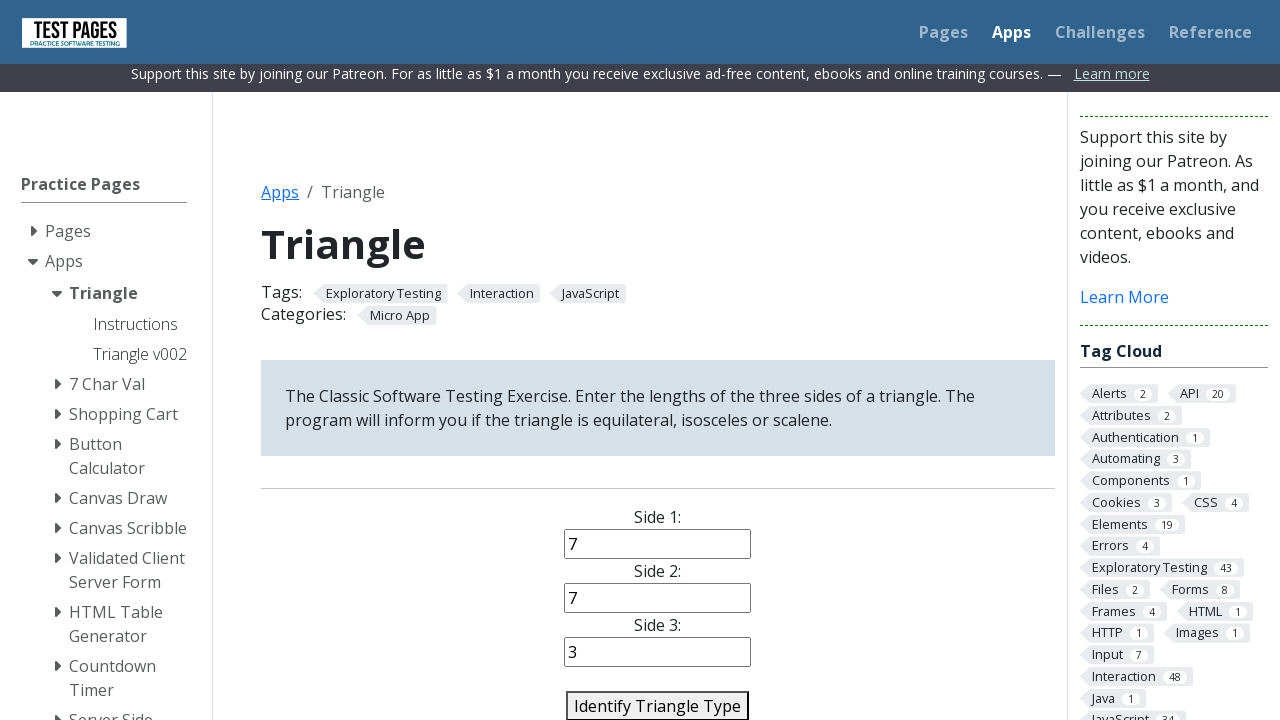